Tests iframe navigation by clicking on the "Iframe with in an Iframe" tab and switching to the outer iframe element on a frames demo page.

Starting URL: https://demo.automationtesting.in/Frames.html

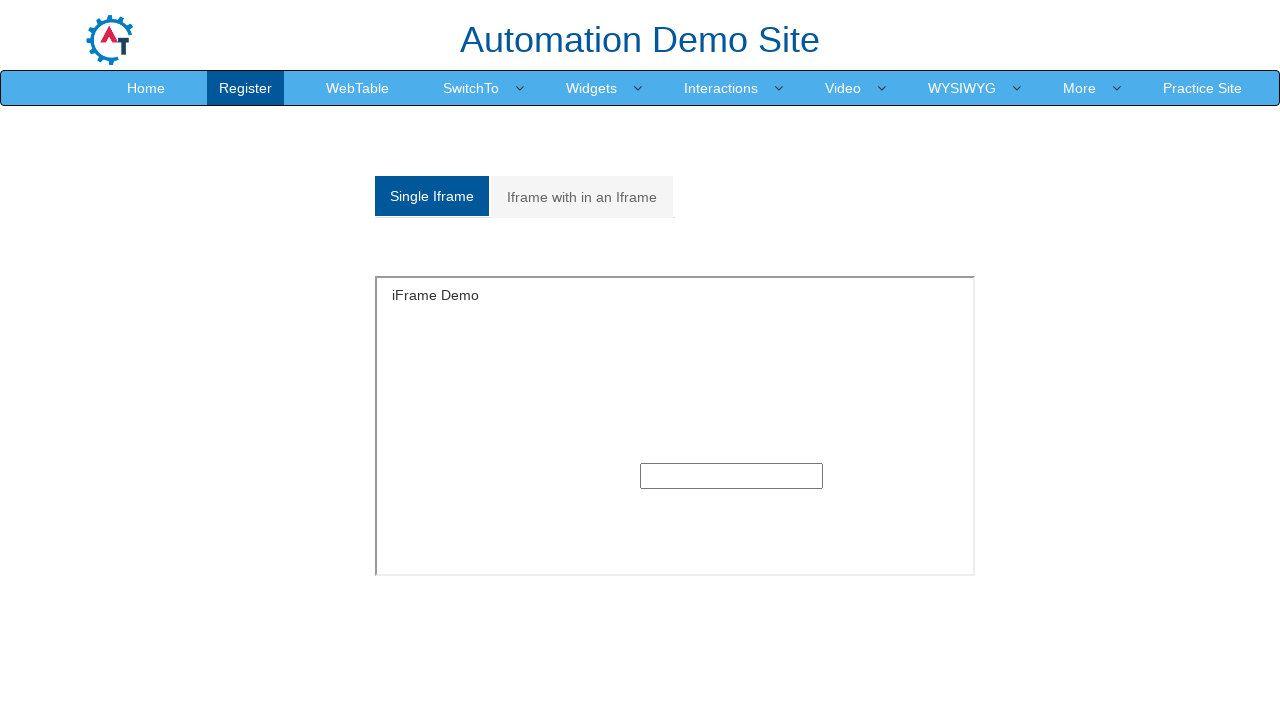

Clicked on the 'Iframe with in an Iframe' tab at (582, 197) on xpath=//a[normalize-space()='Iframe with in an Iframe']
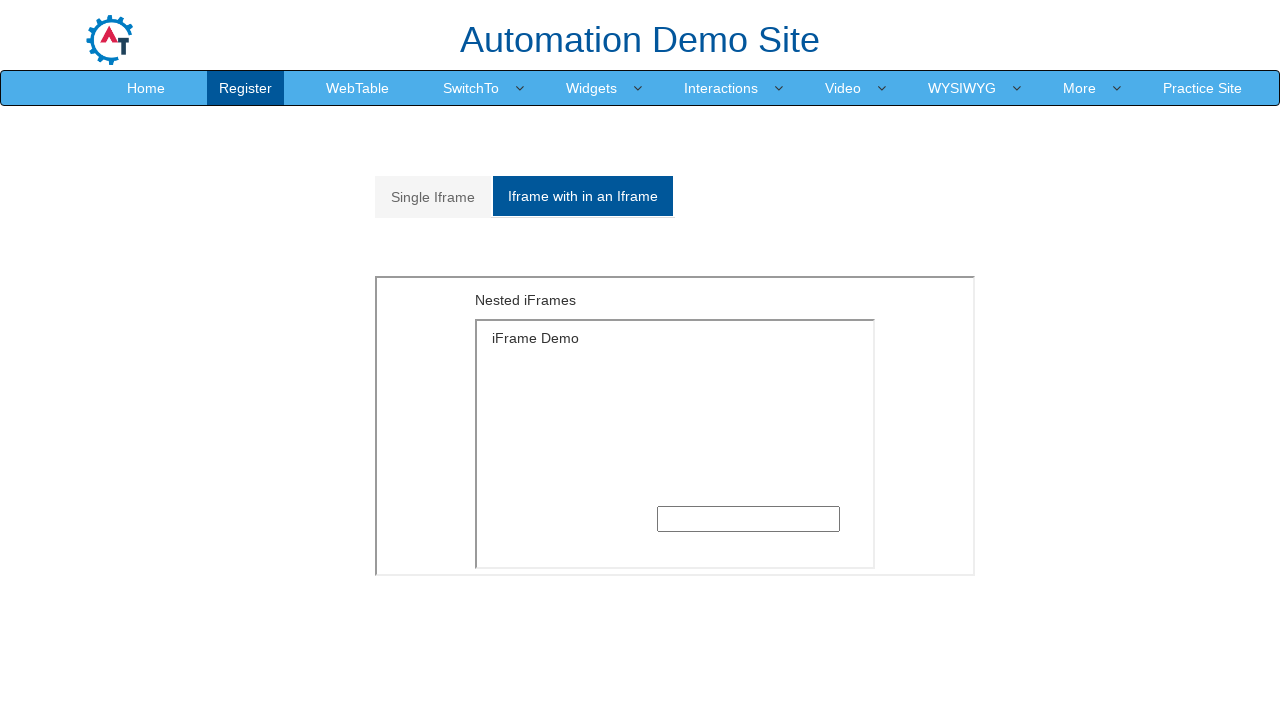

Located the outer iframe with src='MultipleFrames.html'
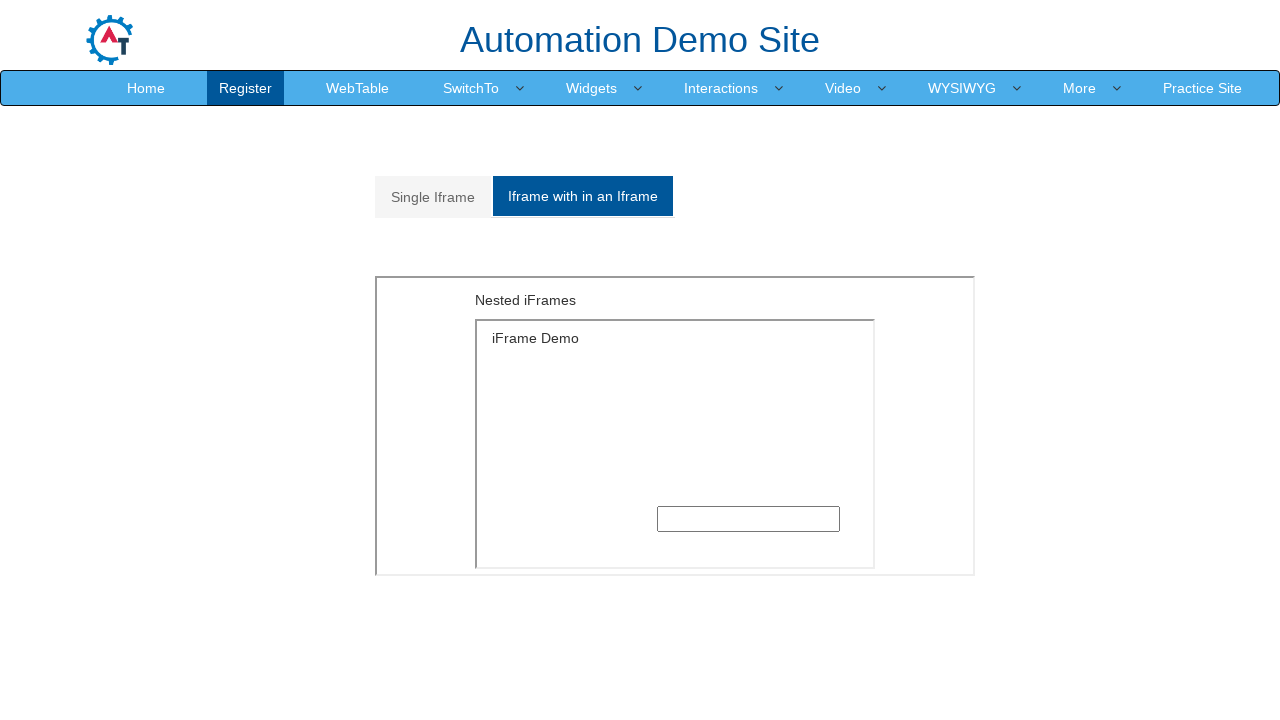

Confirmed outer iframe is accessible by waiting for body element
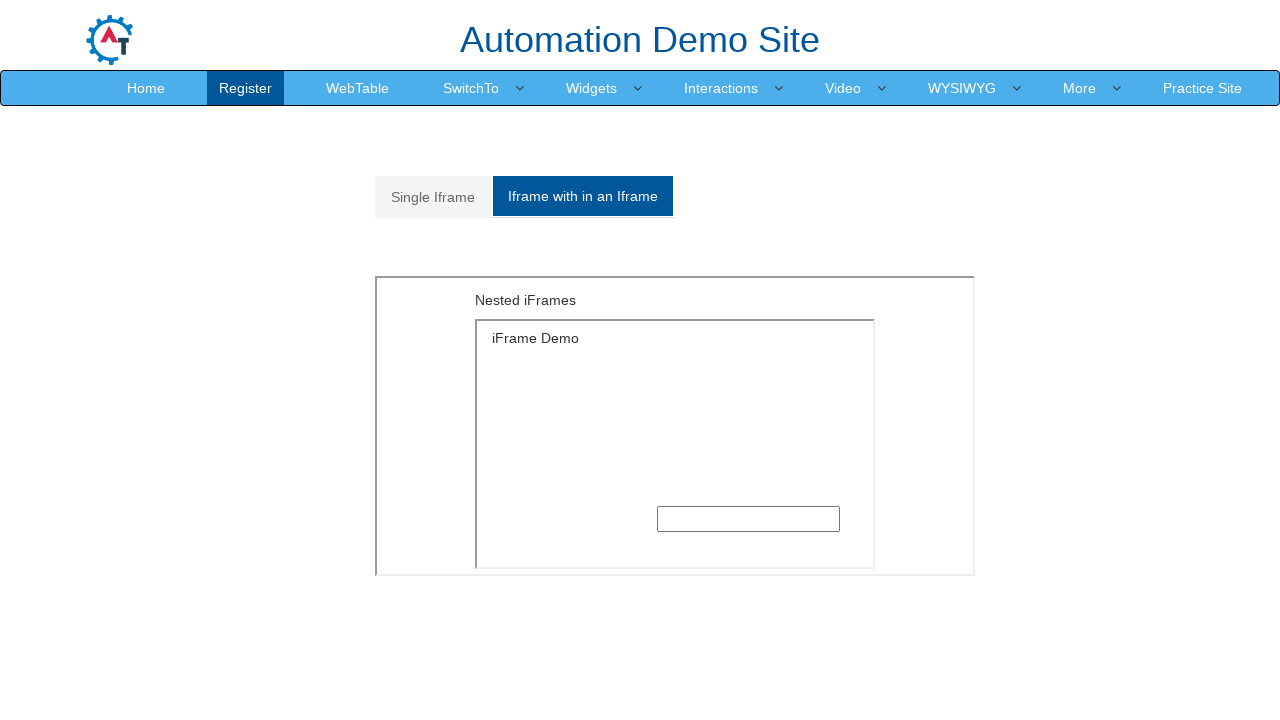

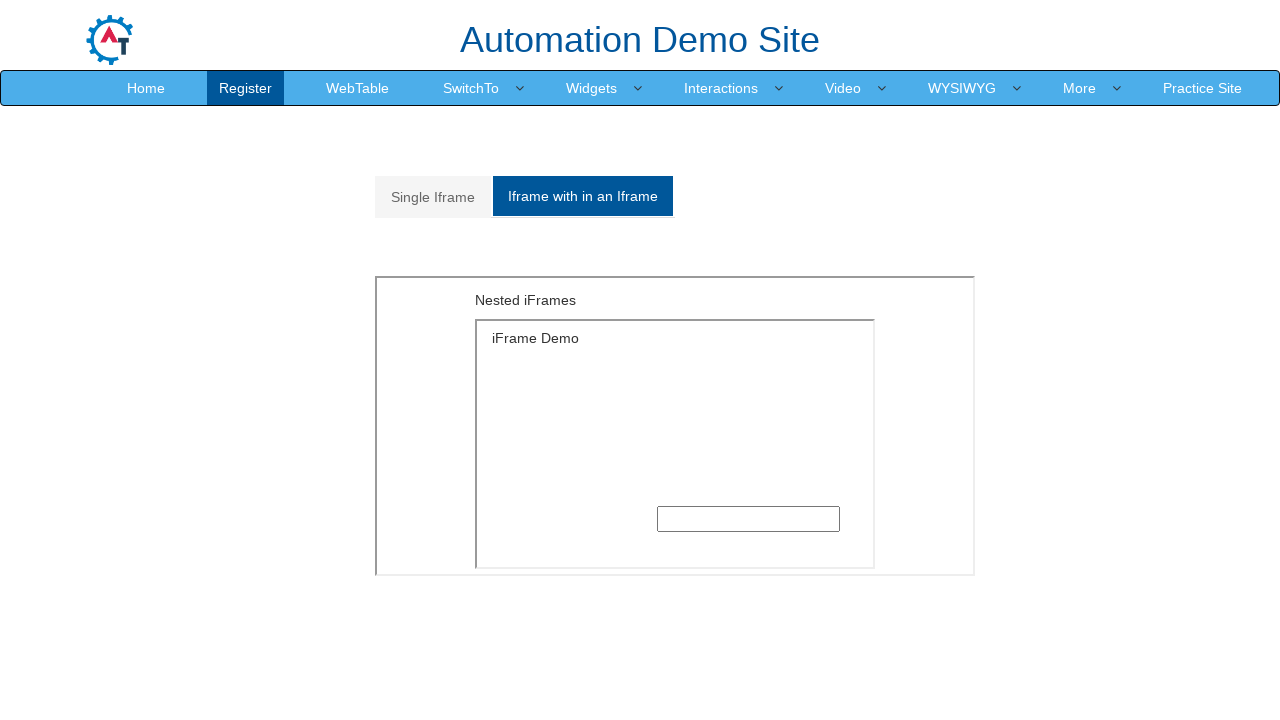